Verifies that the DevOps1 logo is present and displayed on the homepage

Starting URL: https://devops1.com.au/

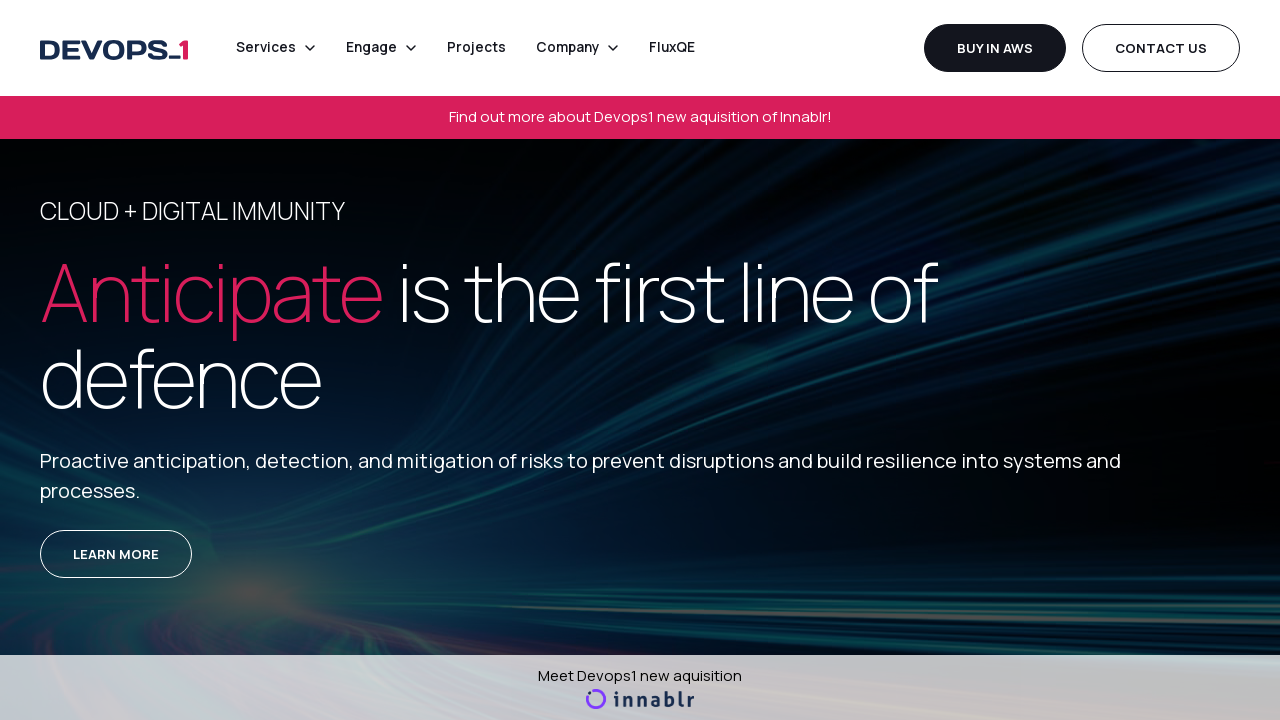

Located DevOps1 logo element
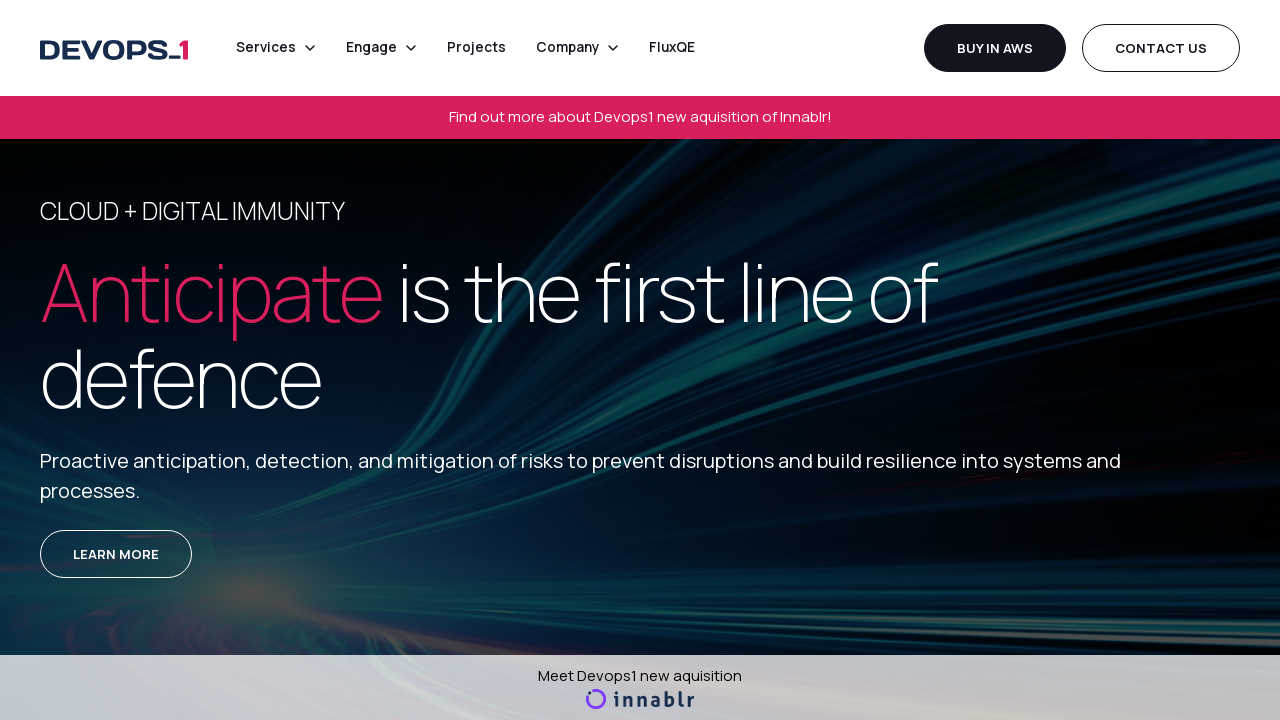

Waited for DevOps1 logo to become visible
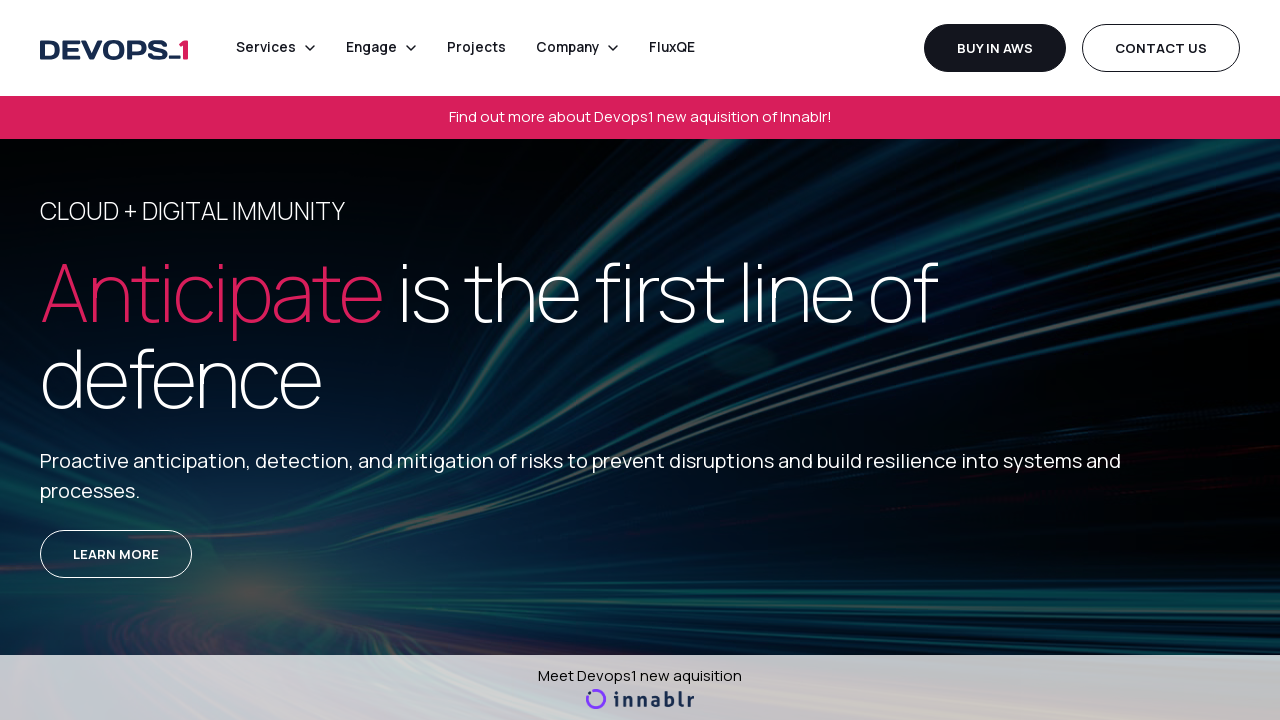

Verified that DevOps1 logo is visible on homepage
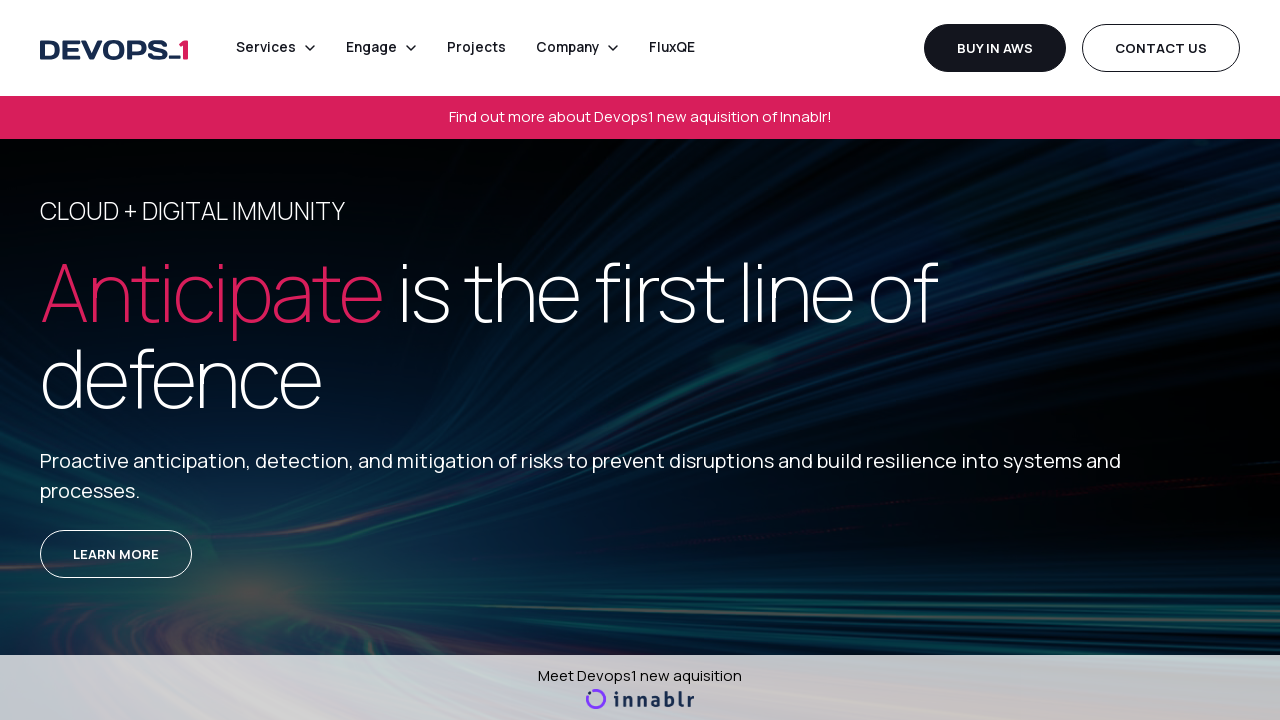

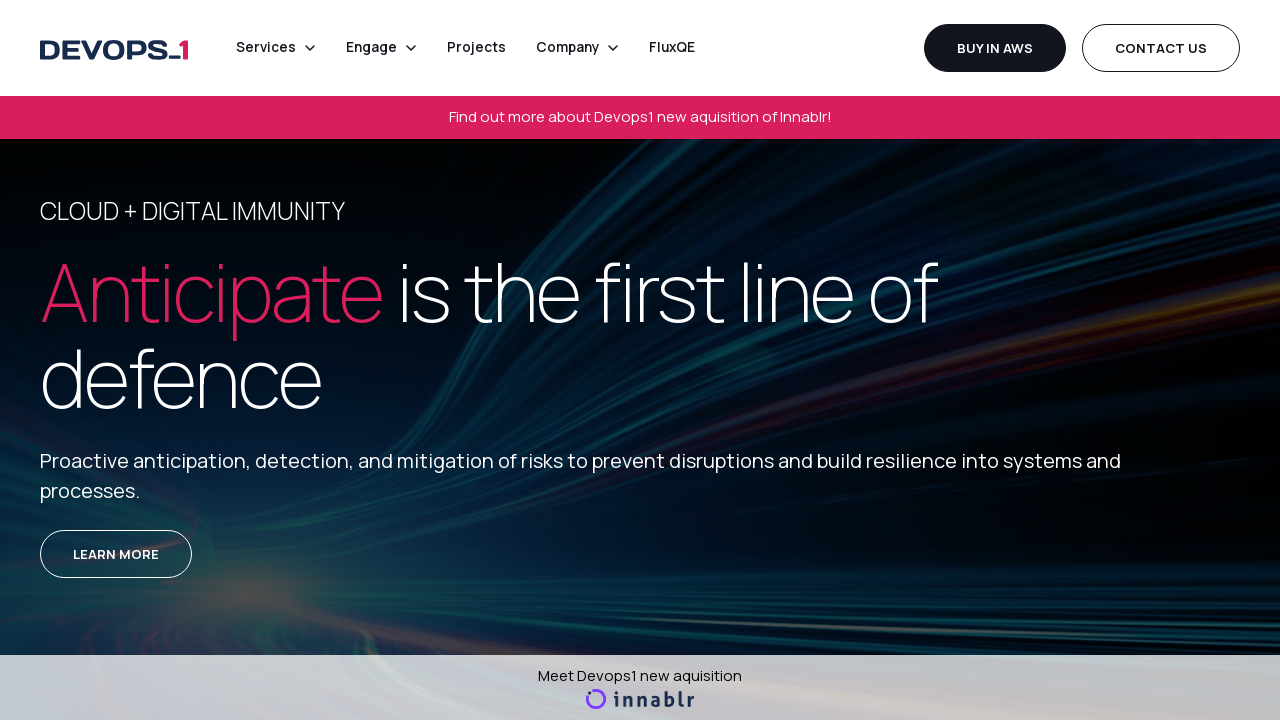